Solves a math problem by reading two numbers from the page, calculating their sum, and selecting the result from a dropdown menu before submitting the form

Starting URL: https://suninjuly.github.io/selects1.html

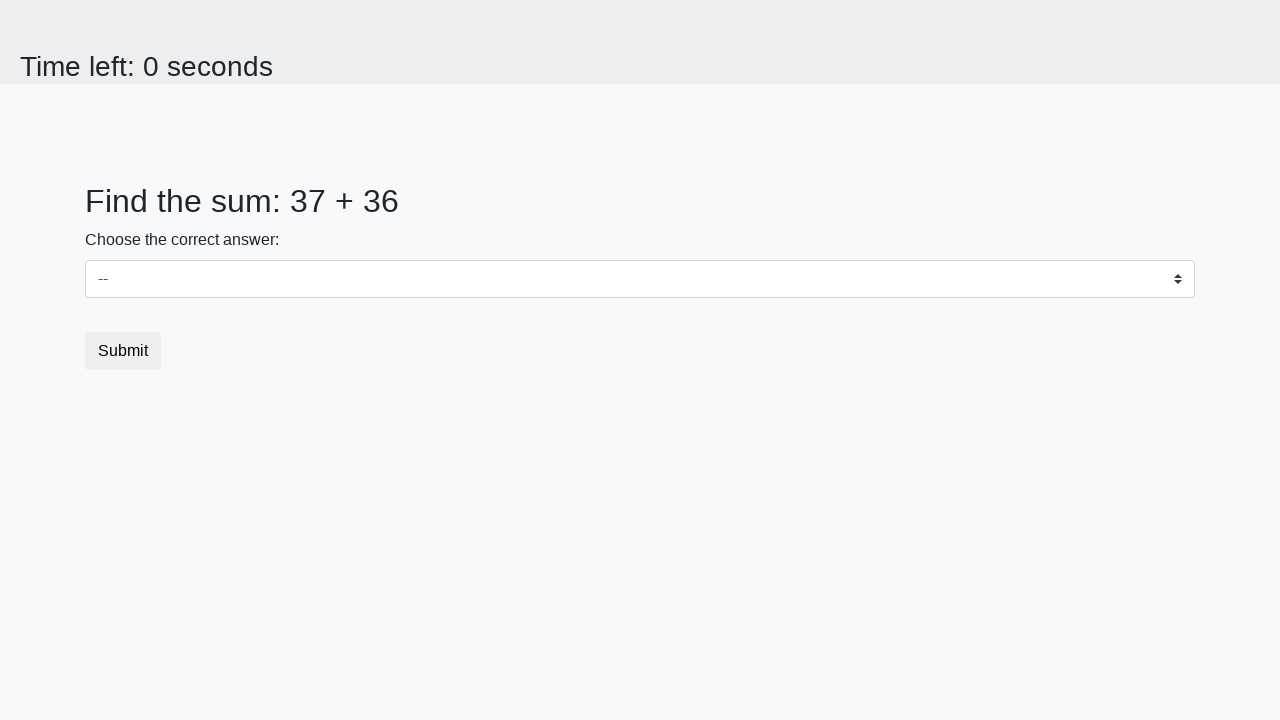

Read first number from #num1 element
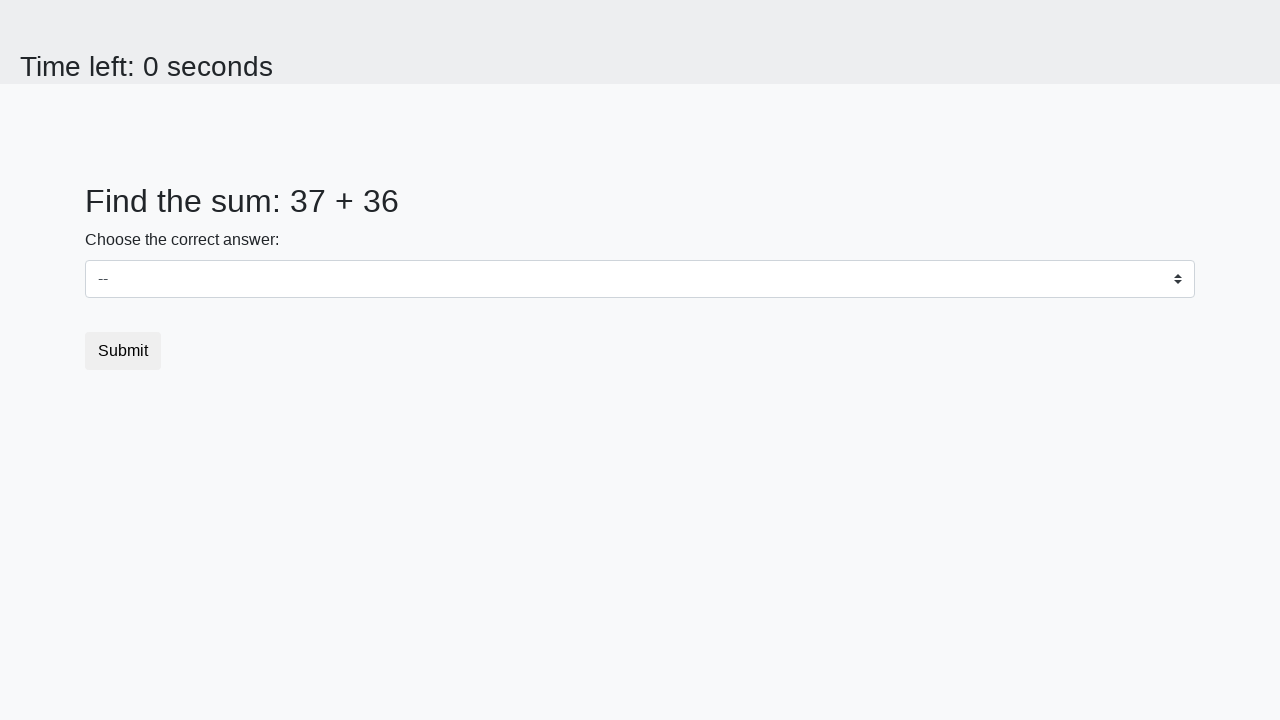

Read second number from #num2 element
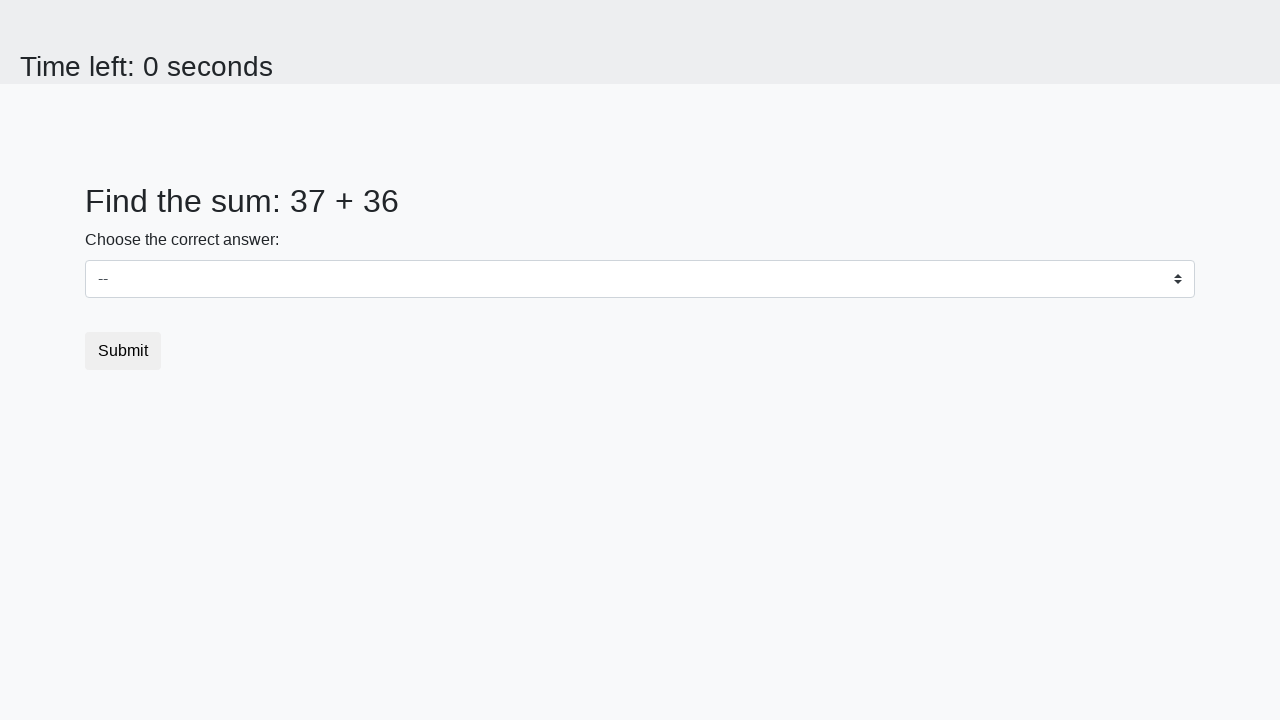

Calculated sum: 37 + 36 = 73
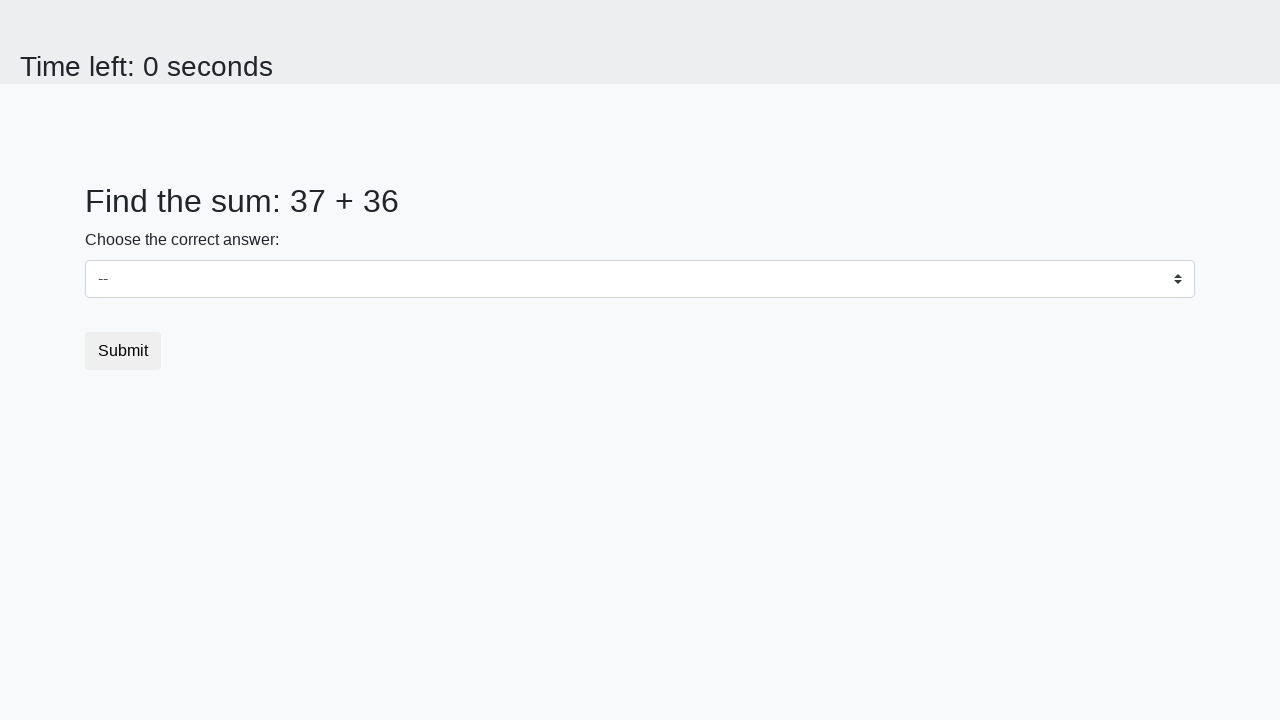

Selected sum value '73' from dropdown menu on #dropdown
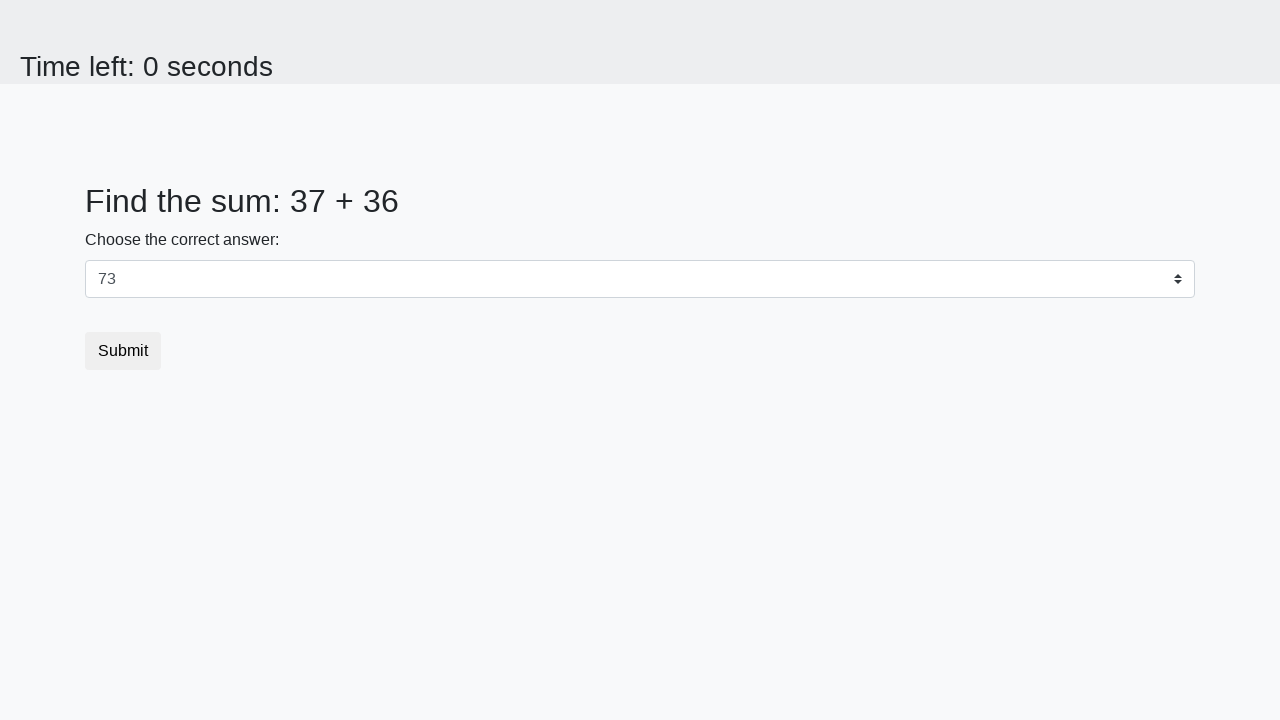

Clicked submit button to complete the form at (123, 351) on button.btn
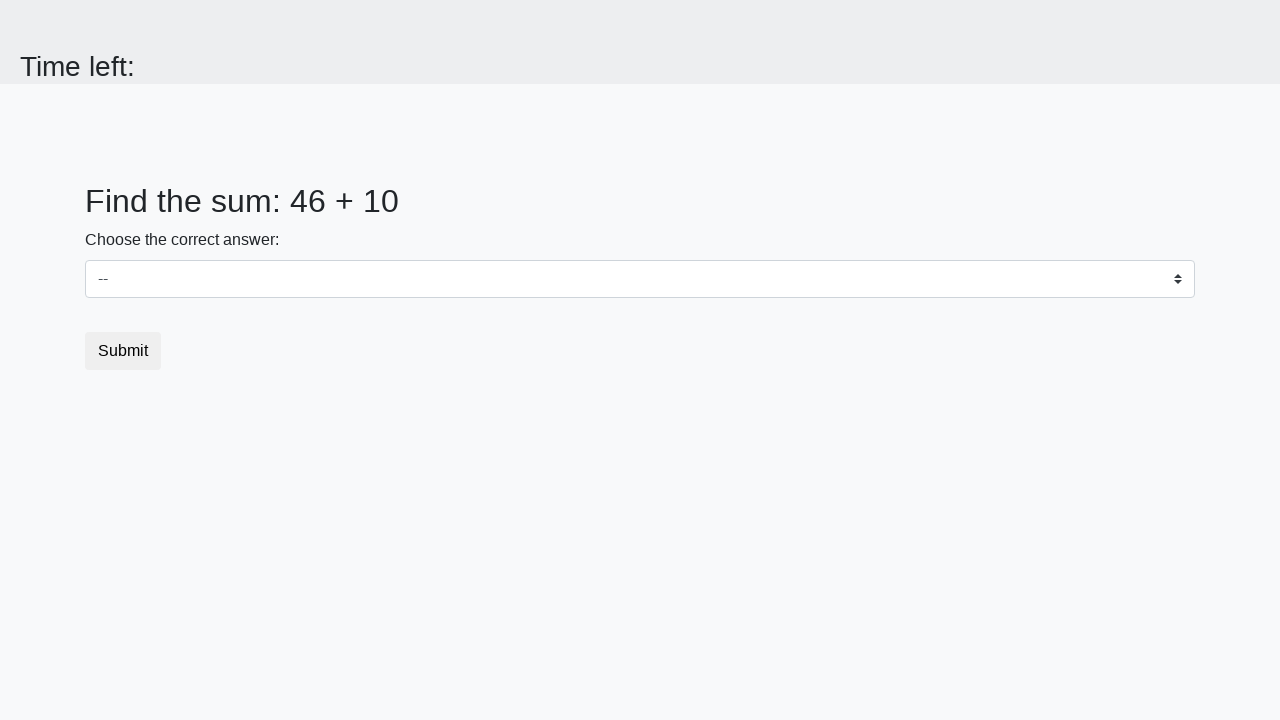

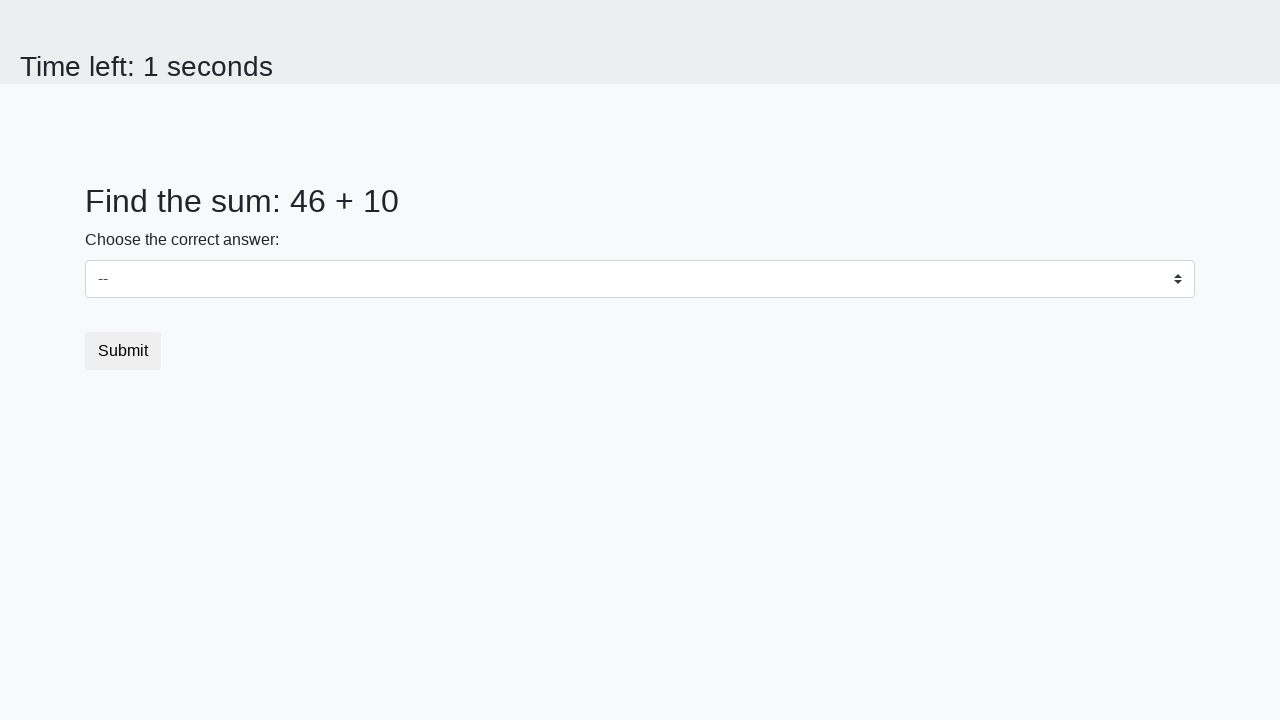